Verifies that the current URL matches the expected URL

Starting URL: https://classic.freecrm.com/index.html

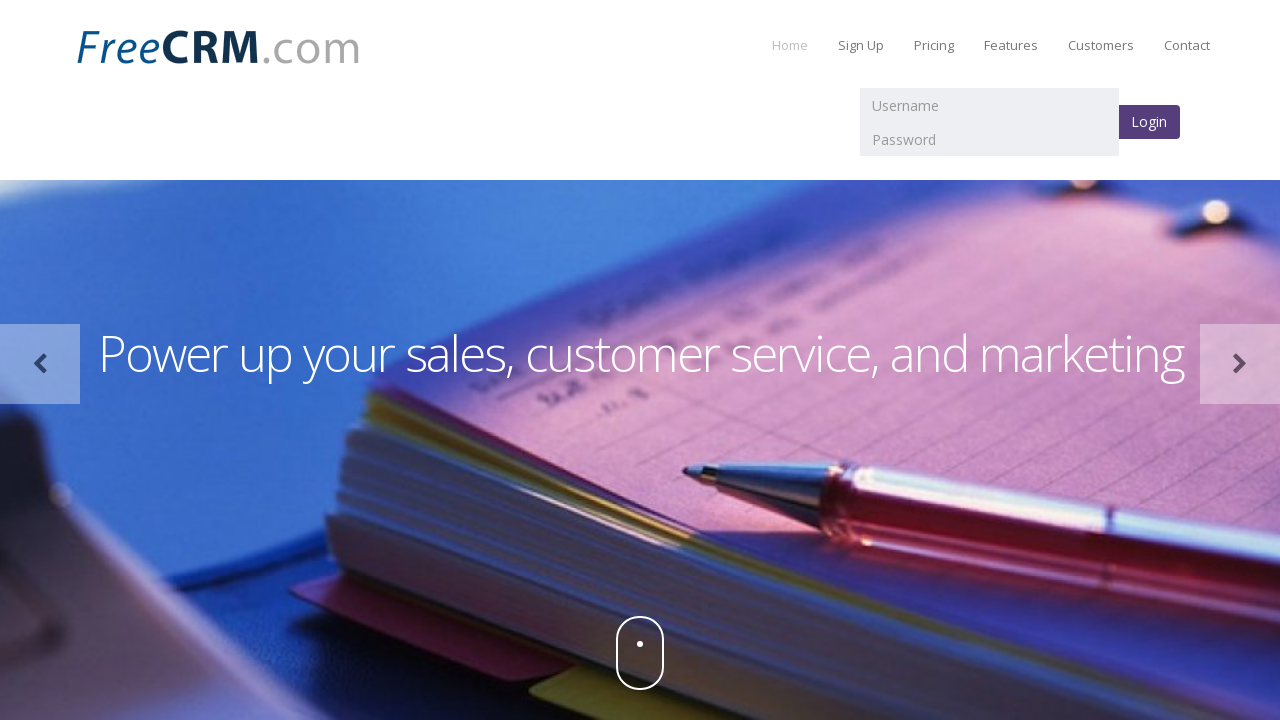

Retrieved current URL from page
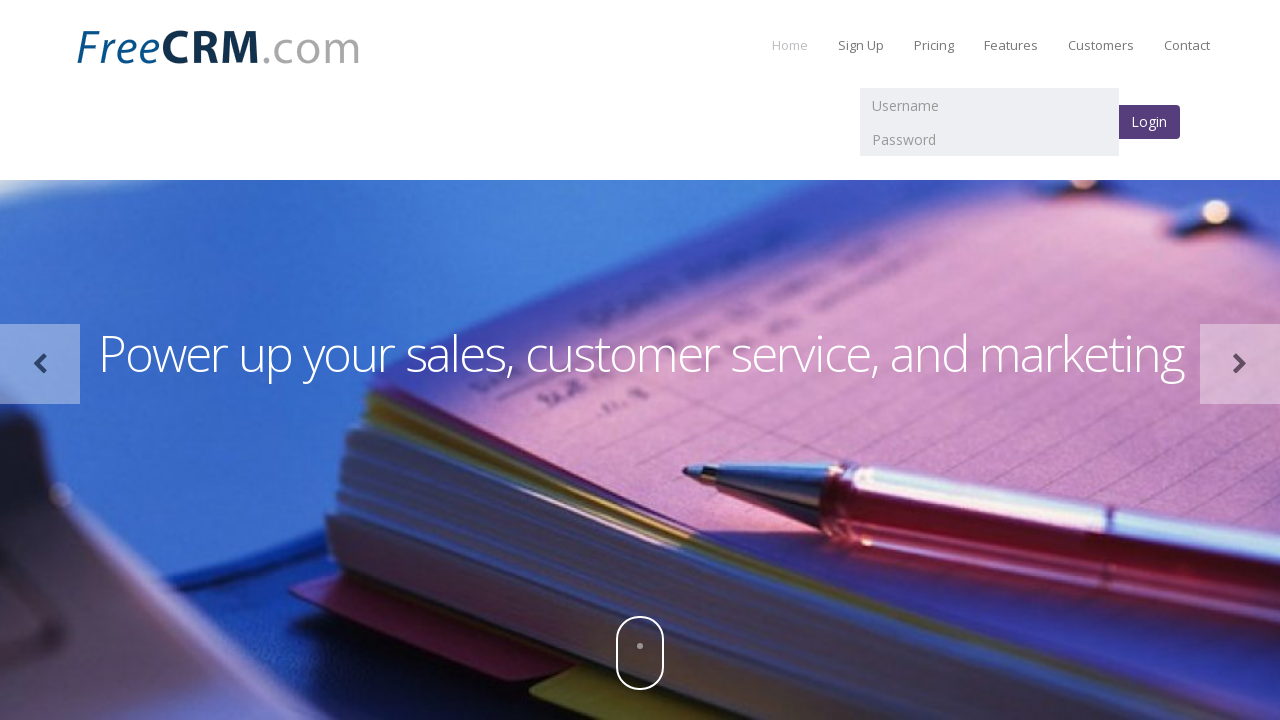

Verified current URL matches expected URL https://classic.freecrm.com/index.html
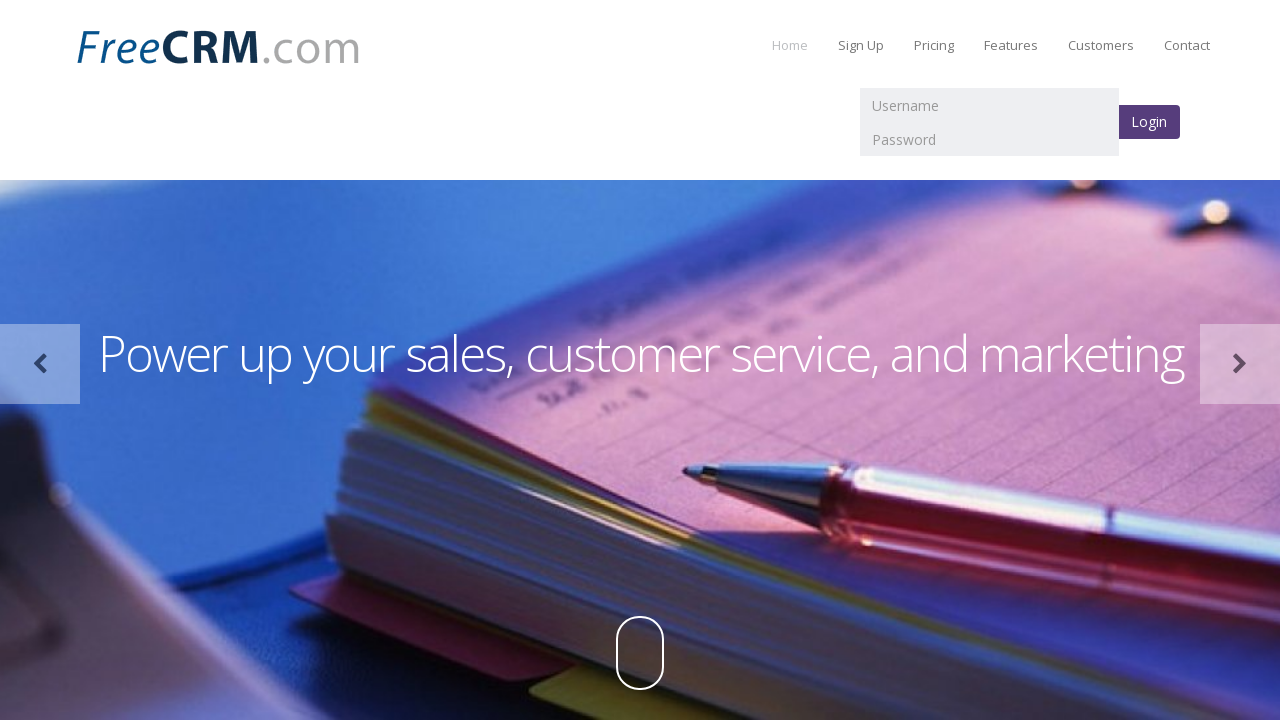

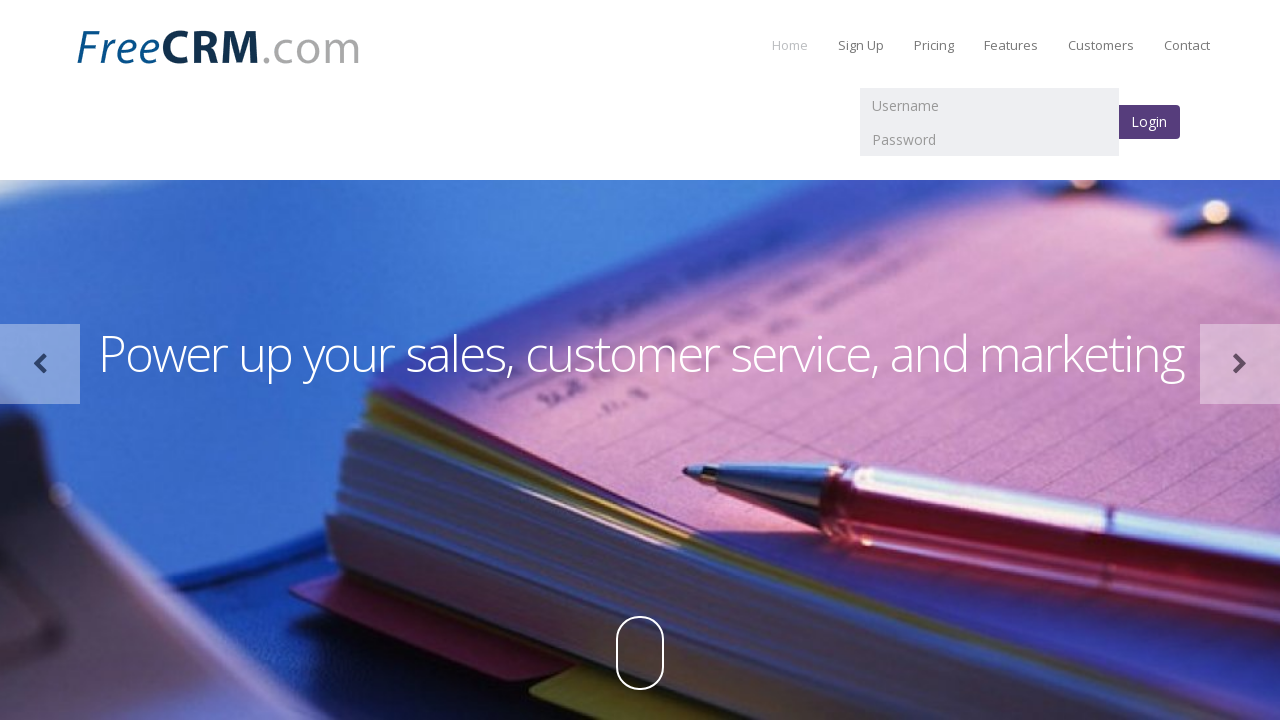